Tests a registration form workflow by clicking start button, filling in login and password fields, agreeing to terms, and submitting the registration

Starting URL: https://victoretc.github.io/selenium_waits/

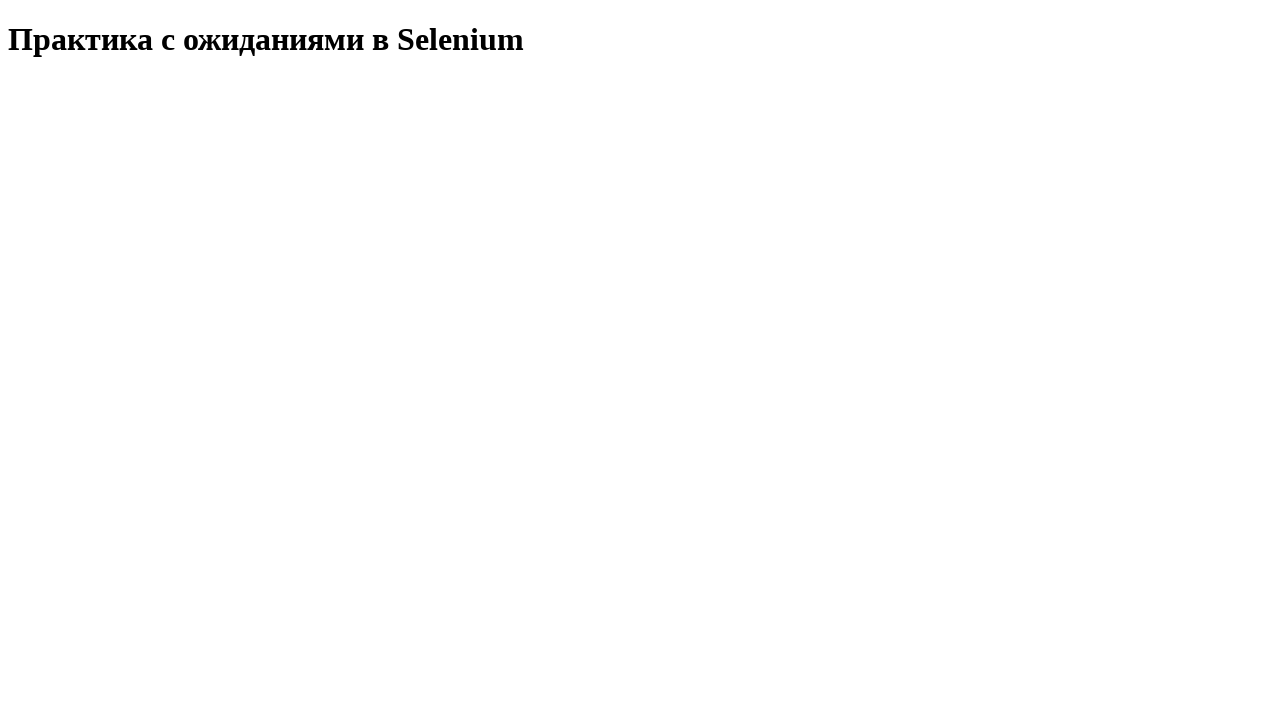

Verified page title 'Практика с ожиданиями в Selenium' is displayed
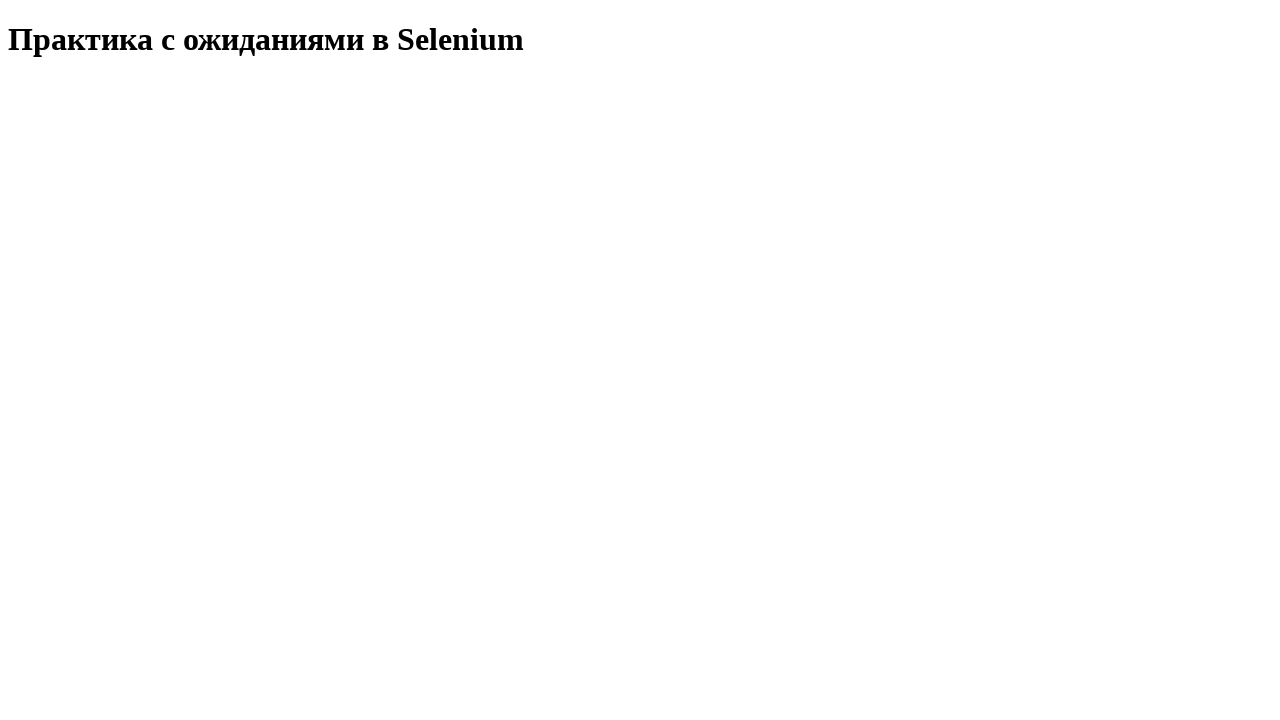

Start Testing button became visible
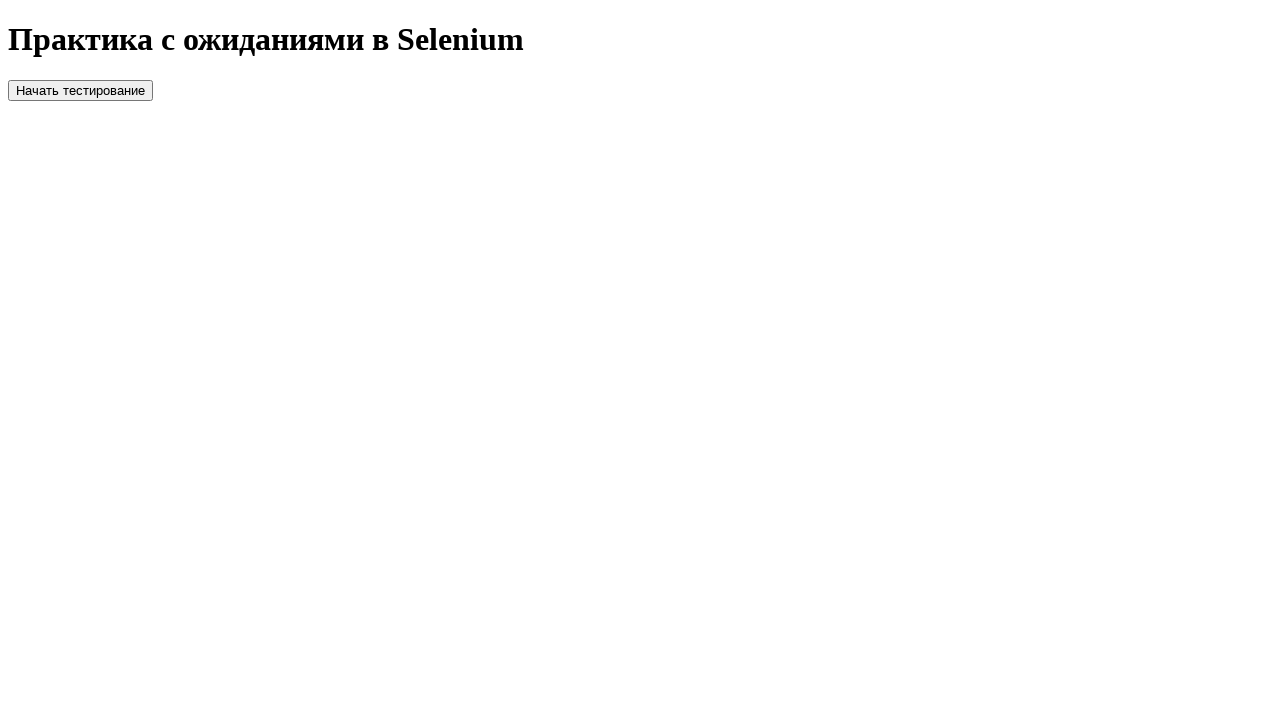

Clicked Start Testing button at (80, 90) on #startTest
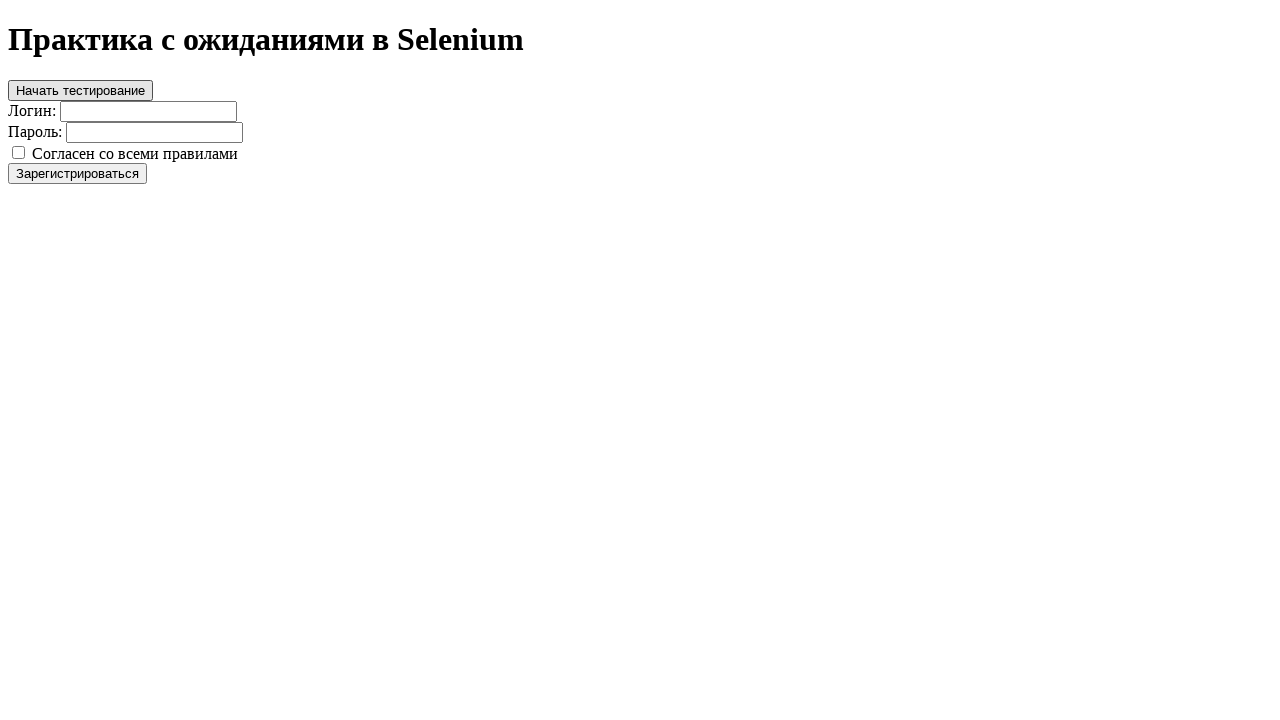

Login form appeared
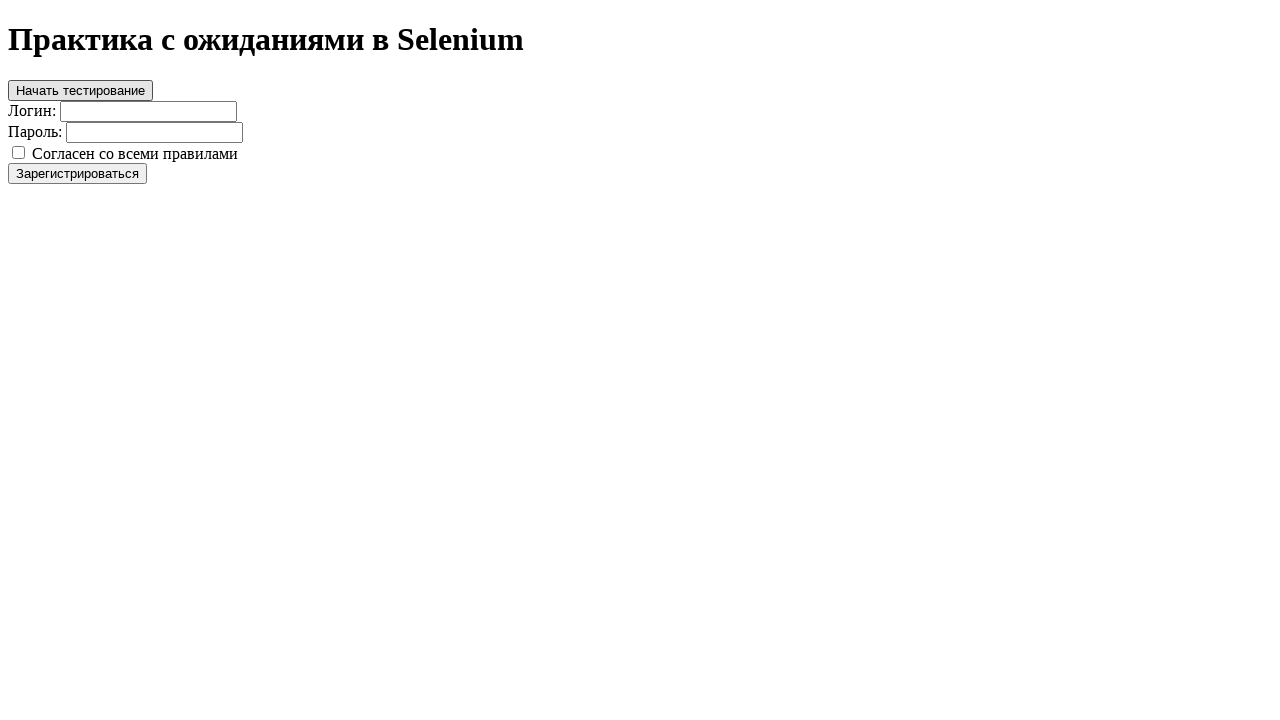

Filled in login field with 'testuser123' on #login
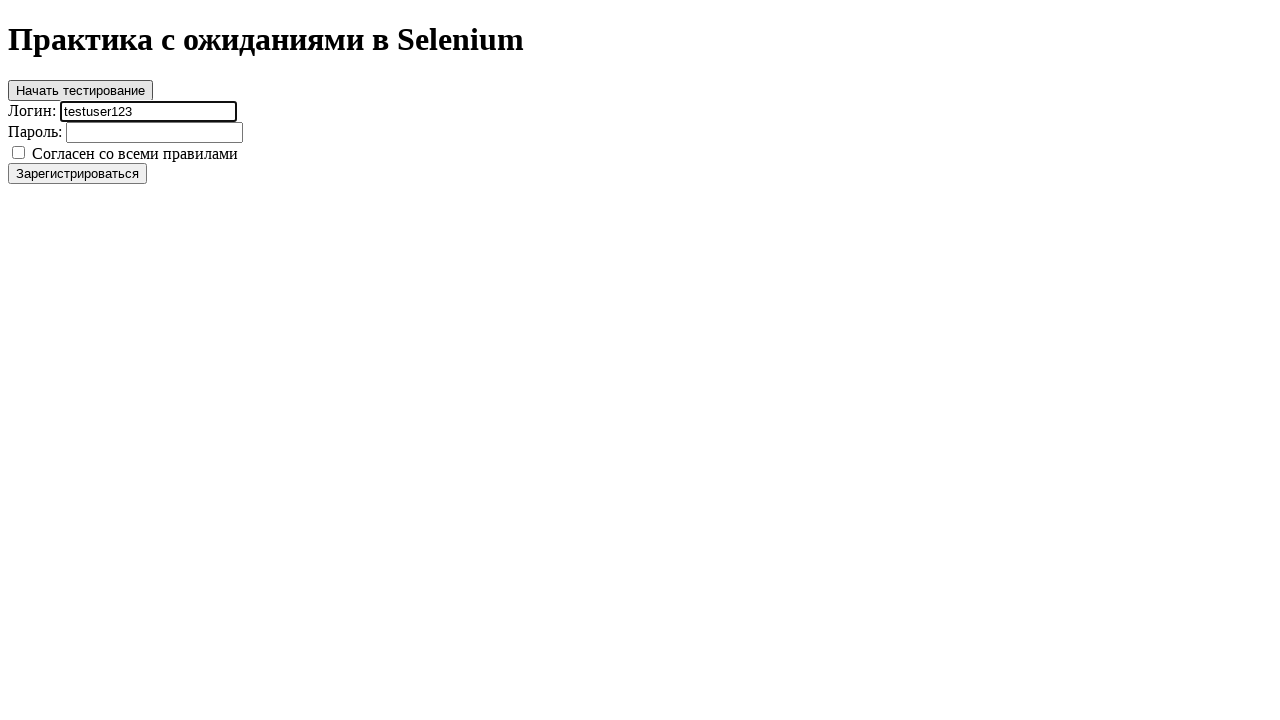

Filled in password field with 'testpass456' on #password
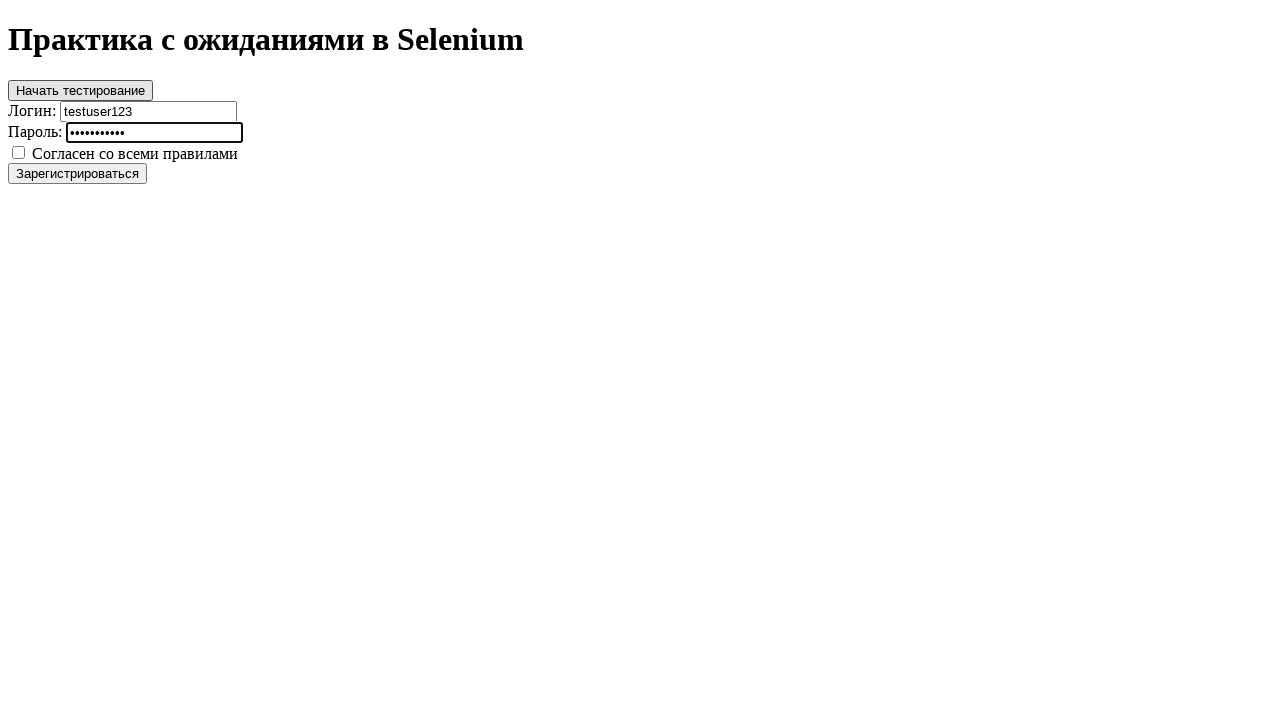

Checked the agreement checkbox at (18, 152) on #agree
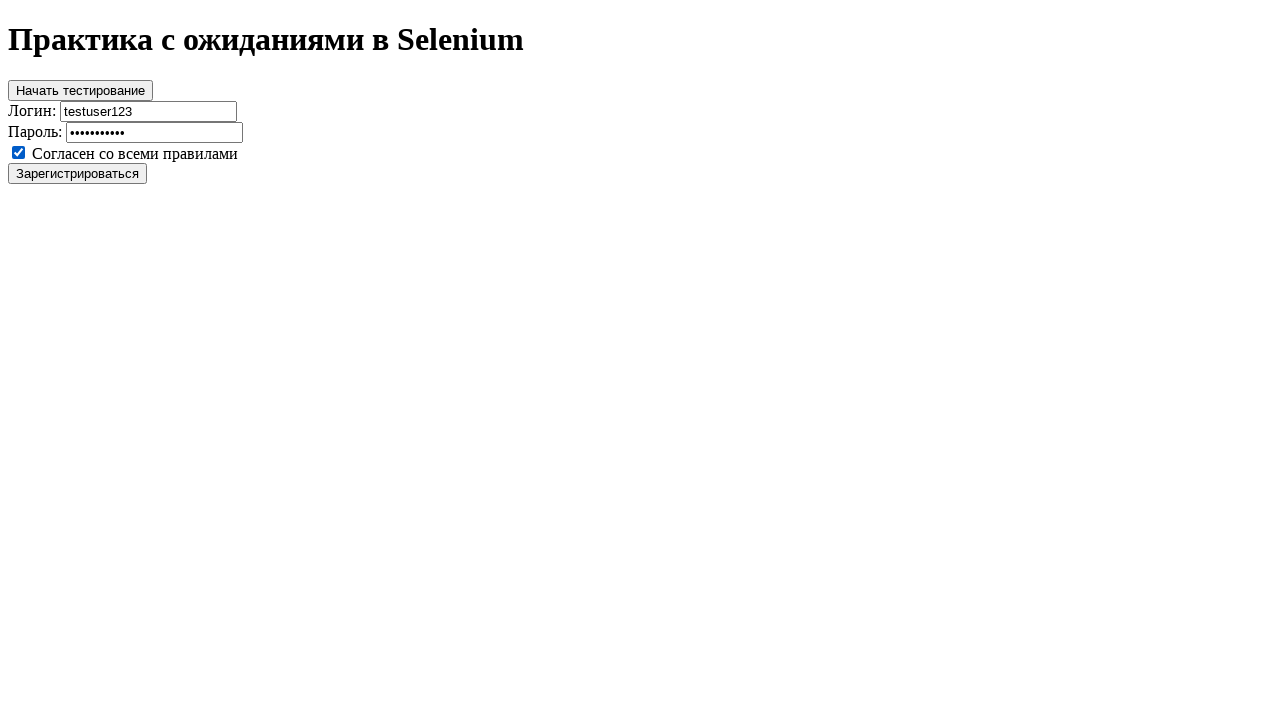

Clicked register button to submit registration at (78, 173) on #register
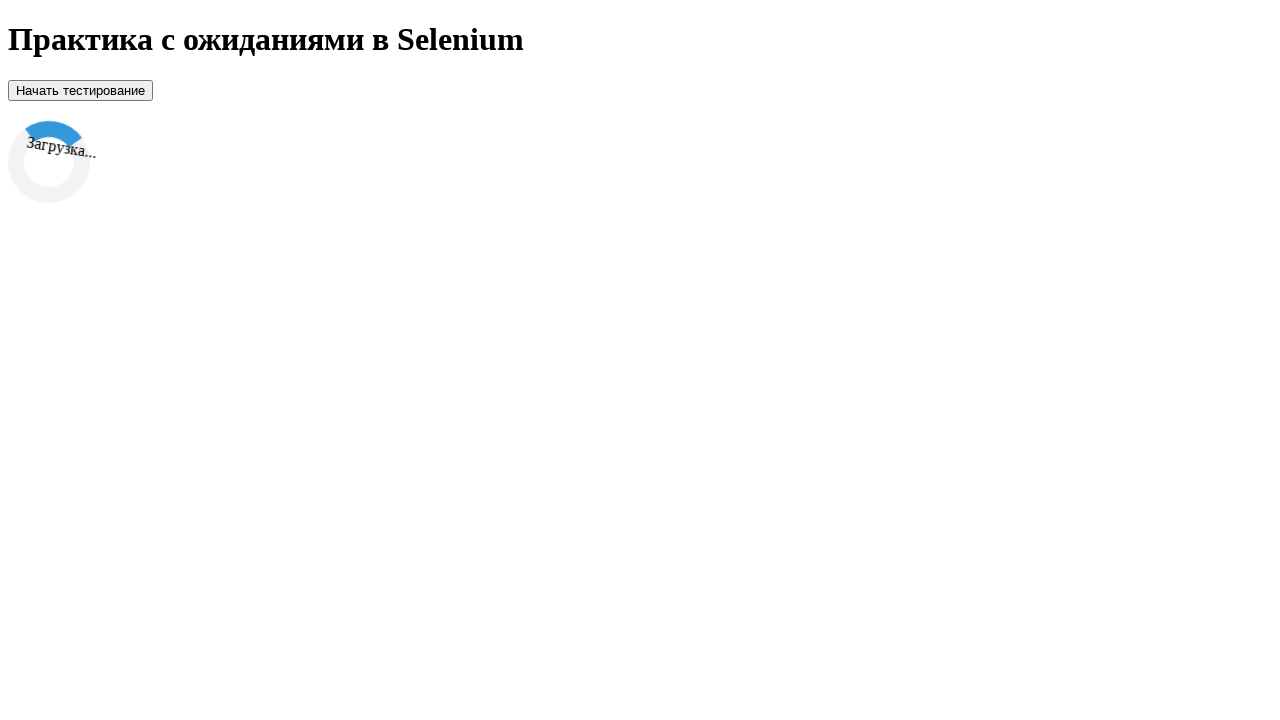

Loading indicator appeared
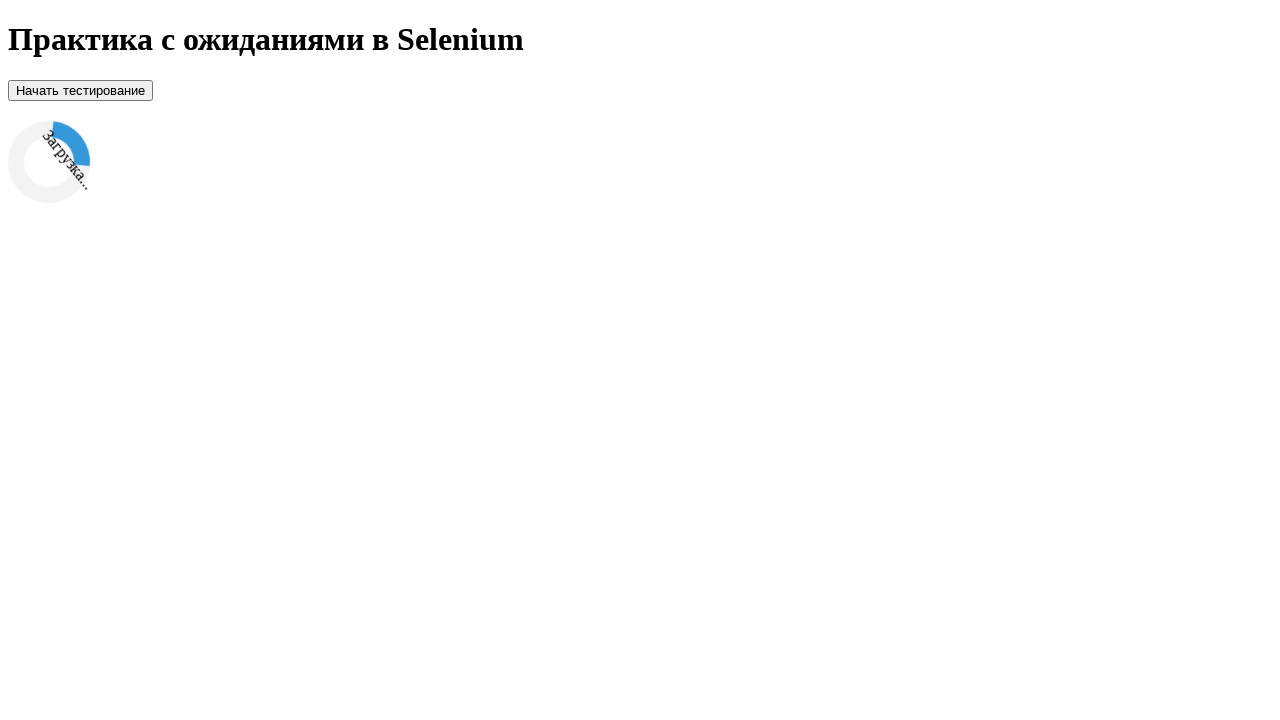

Success message appeared after registration
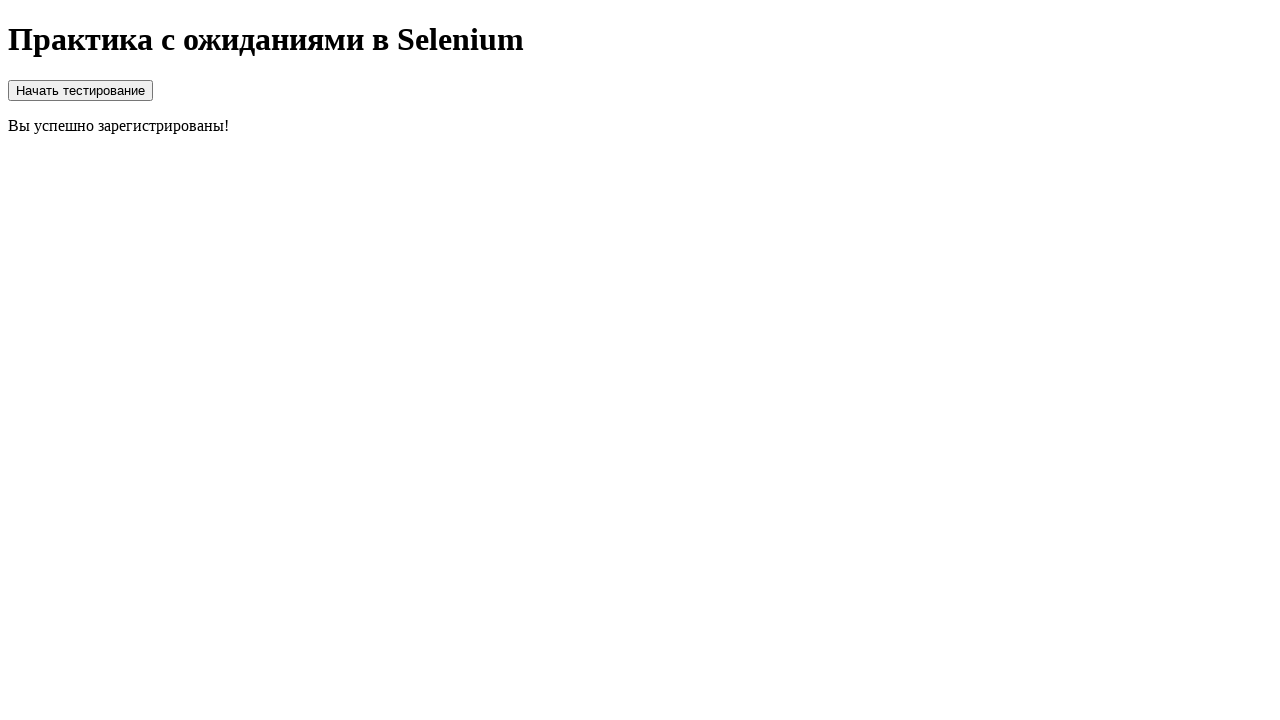

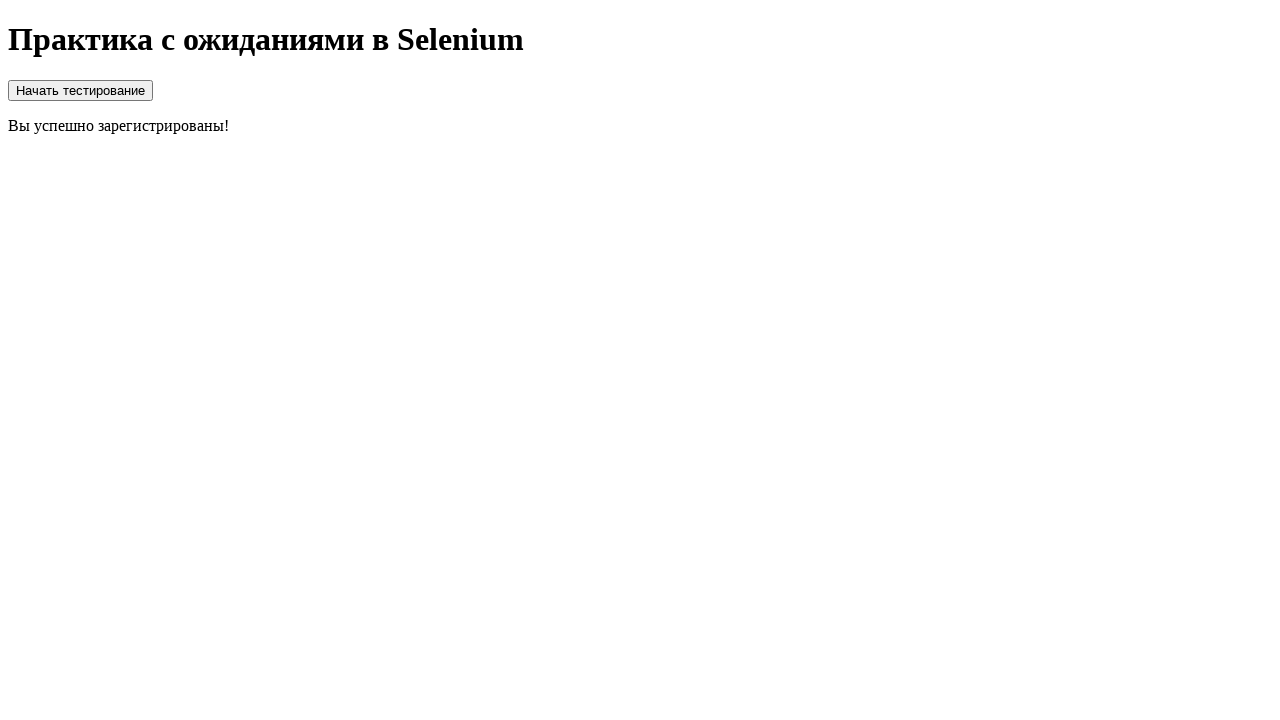